Tests navigation to Hovers page by clicking the link and navigating back

Starting URL: https://the-internet.herokuapp.com

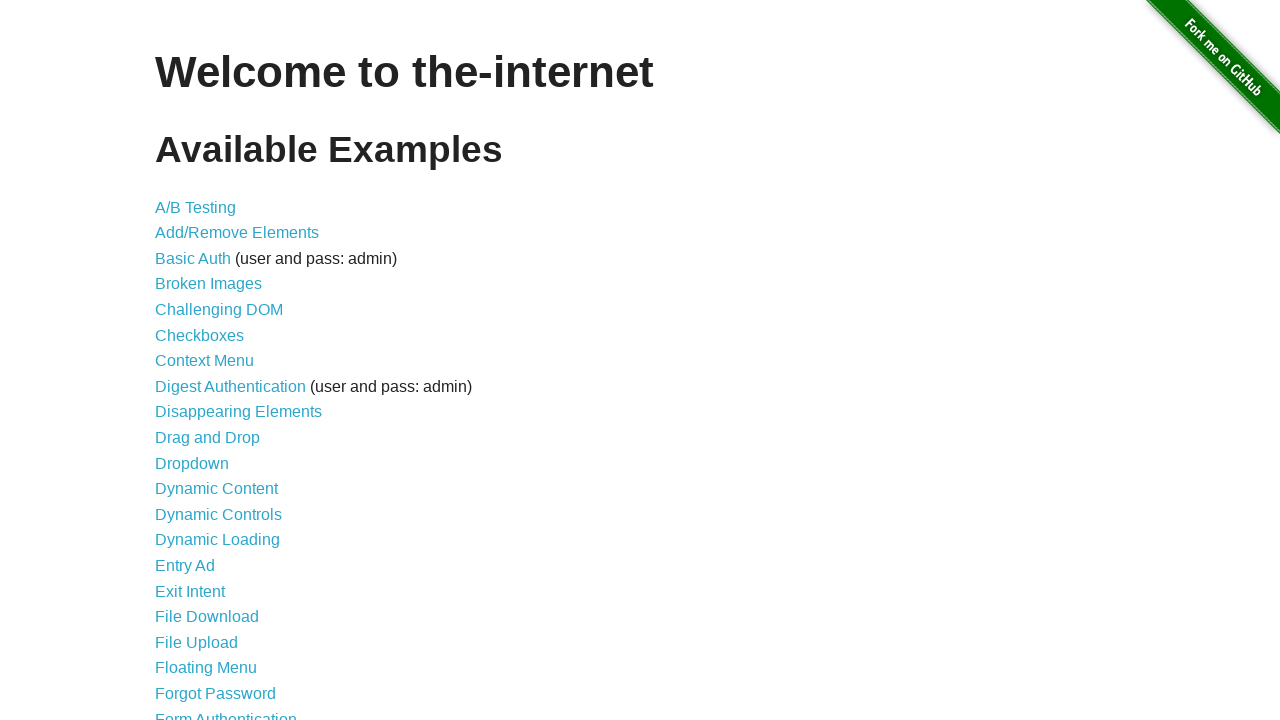

Clicked Hovers link to navigate to Hovers page at (180, 360) on xpath=//*[@id="content"]/ul/li[25]/a
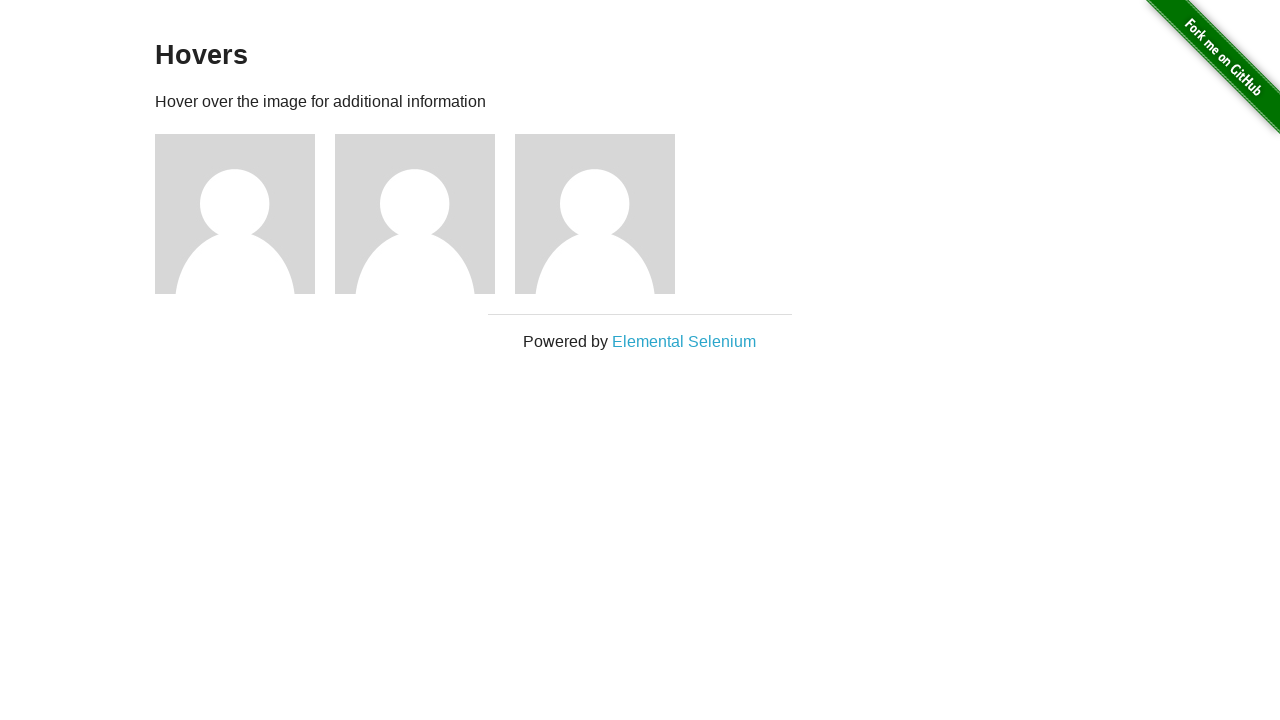

Navigated back to main page
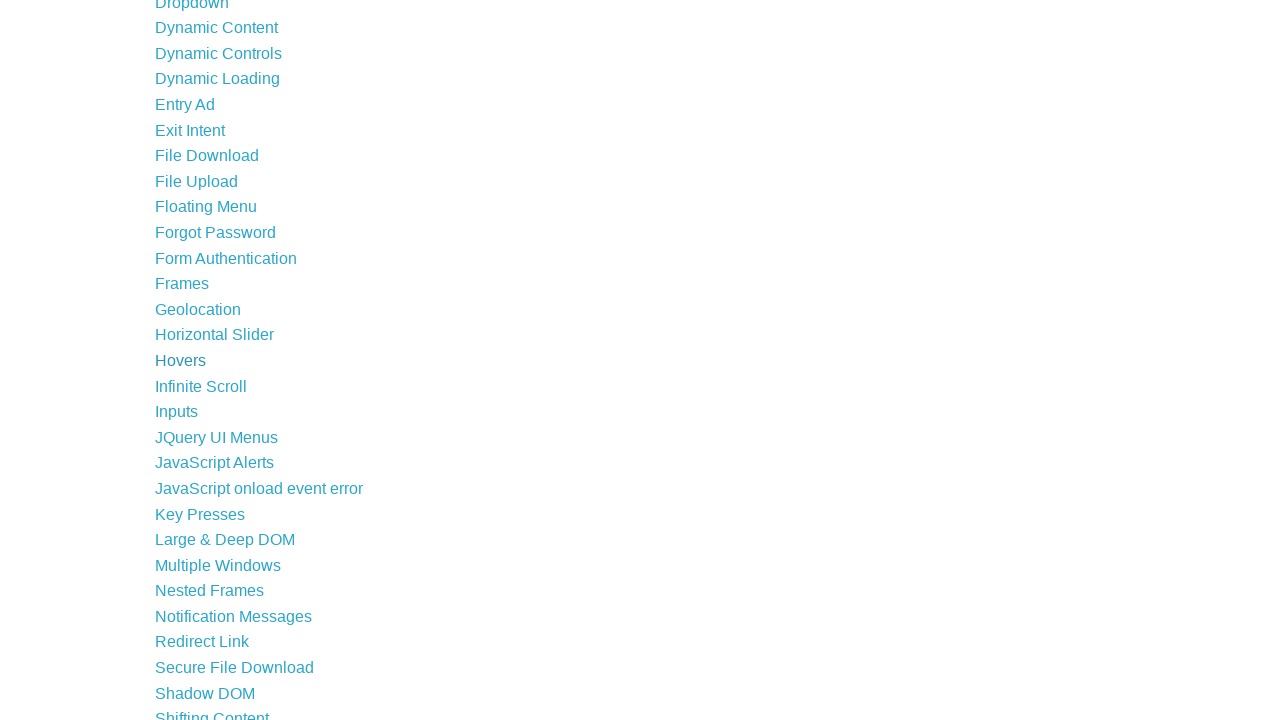

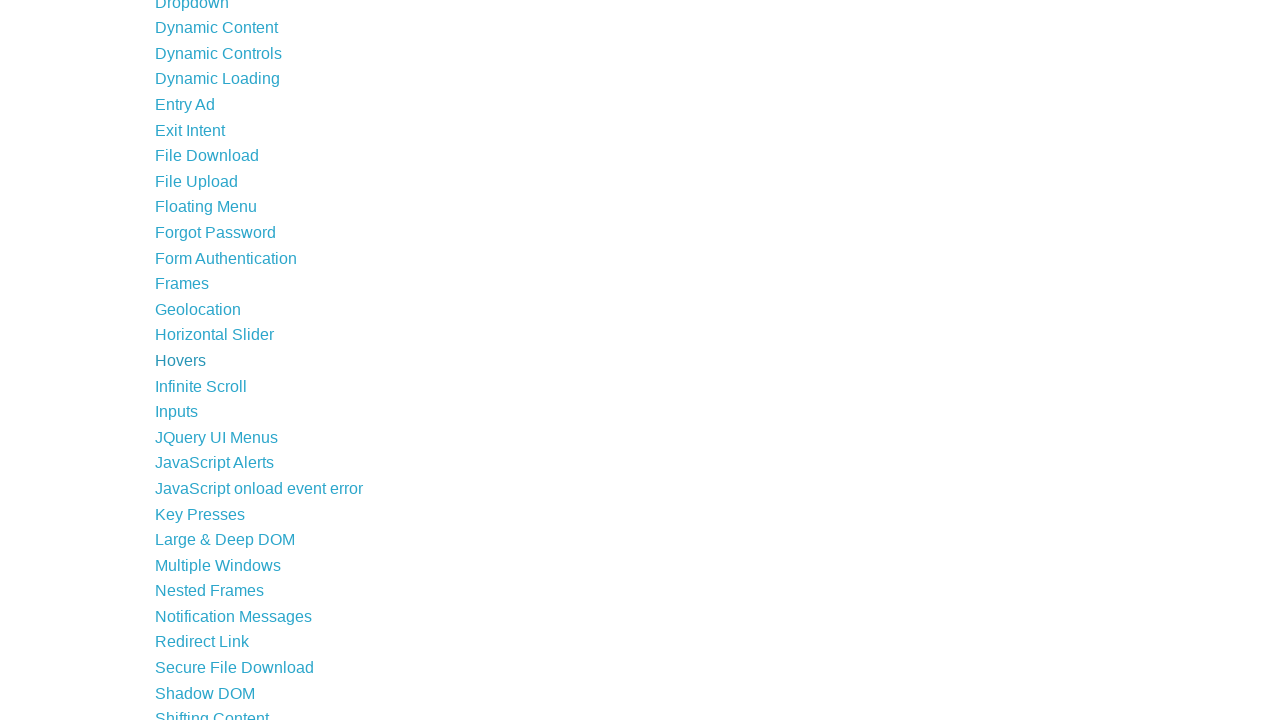